Navigates to the Playwright documentation website and clicks on the Docs link to verify navigation works correctly

Starting URL: https://playwright.dev/

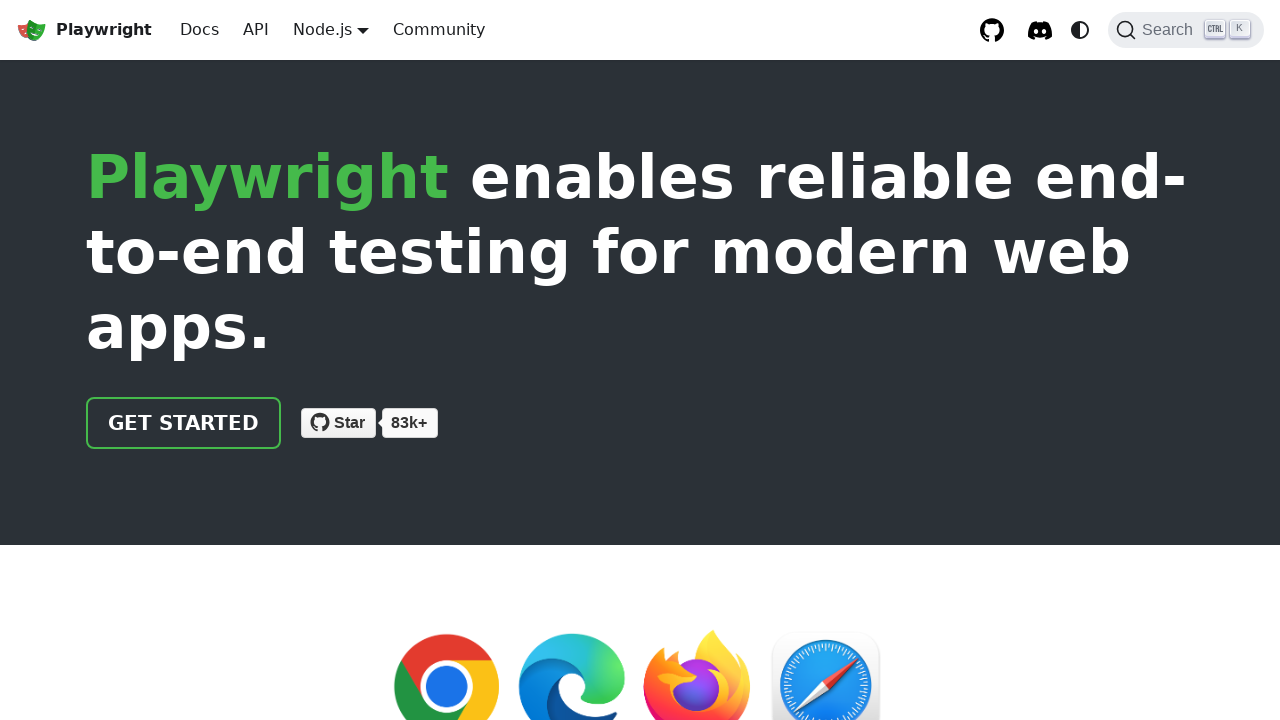

Clicked on Docs link in Playwright website navigation at (200, 30) on internal:role=link[name="Docs"i]
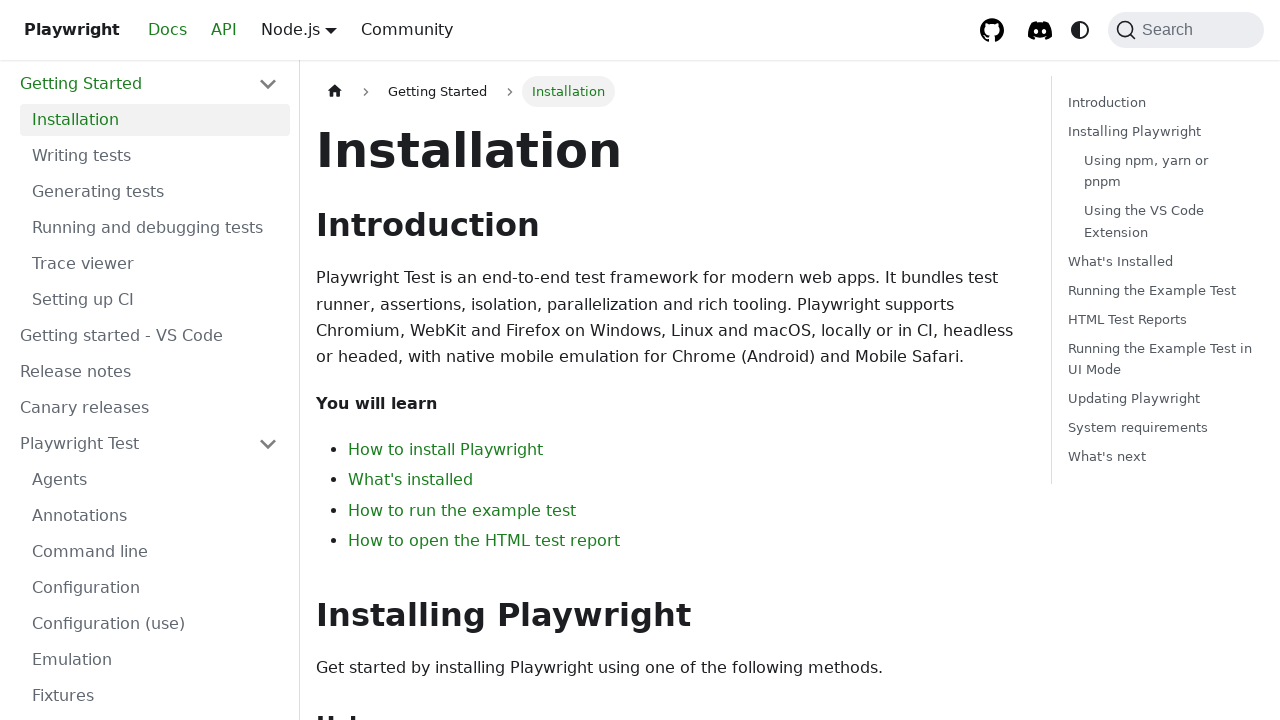

Waited for documentation page to load (domcontentloaded)
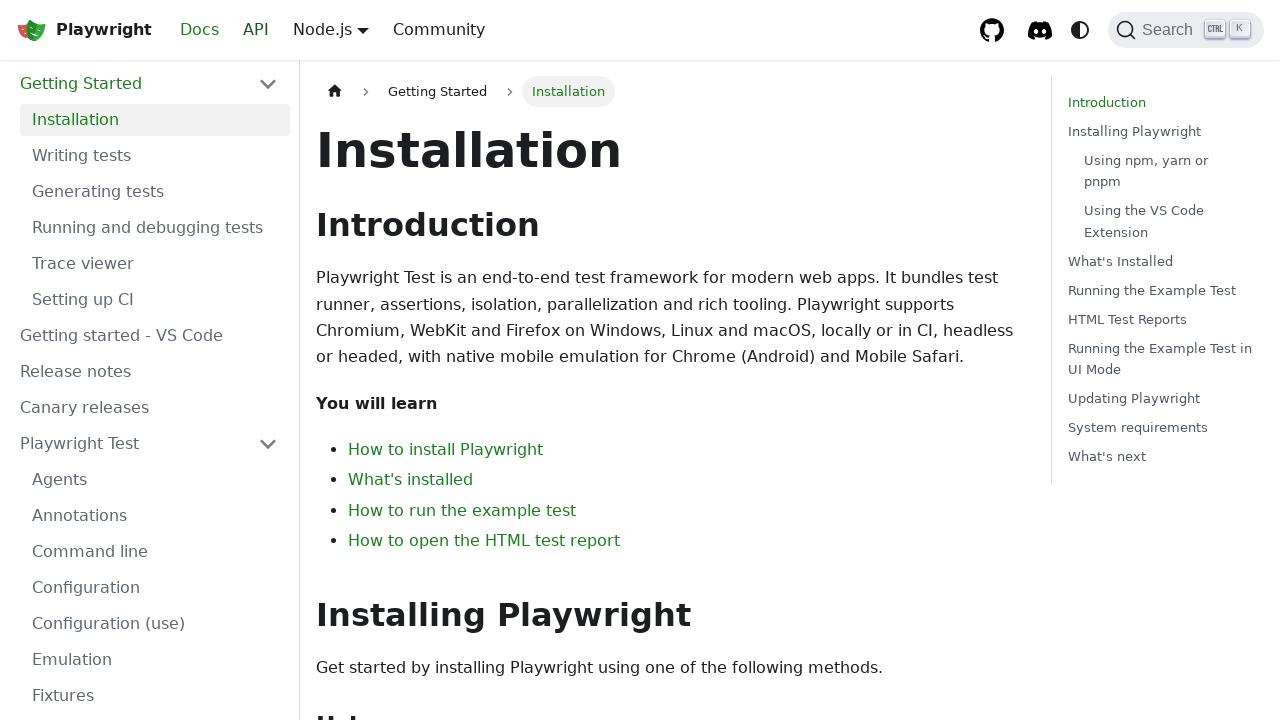

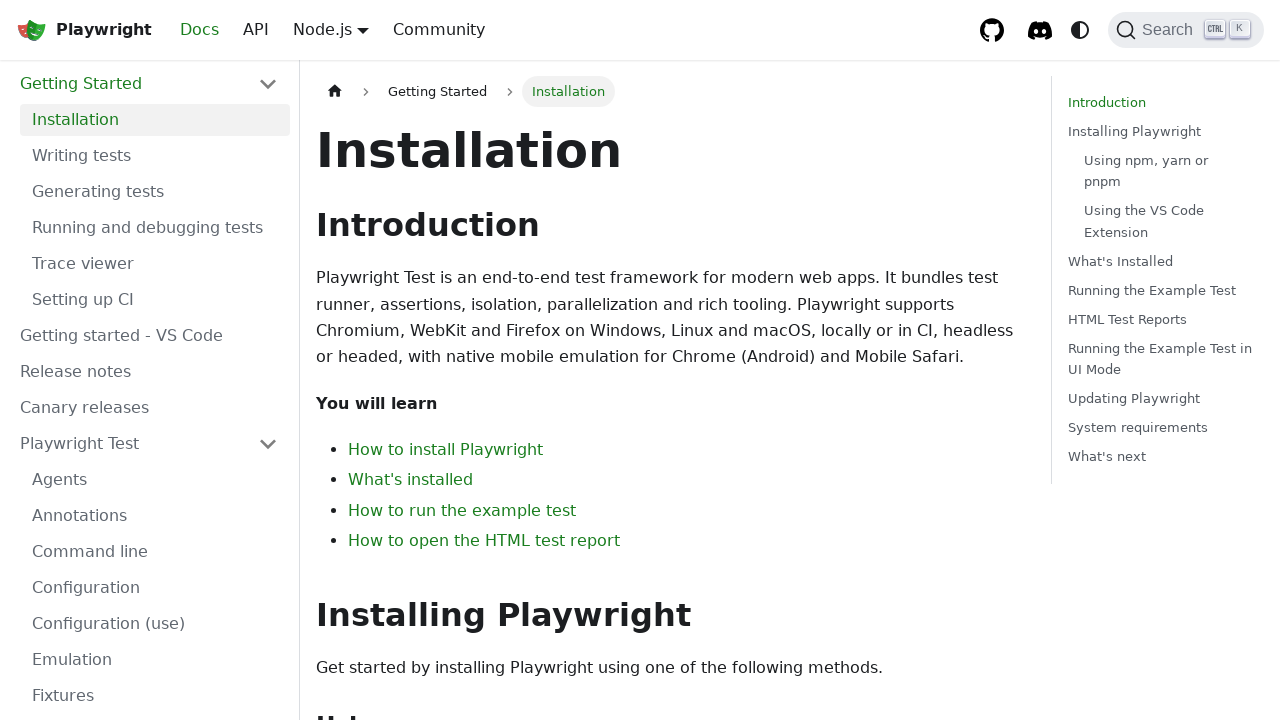